Tests a text box form by filling in full name, email, current address, and permanent address fields, then submitting the form

Starting URL: https://demoqa.com/text-box

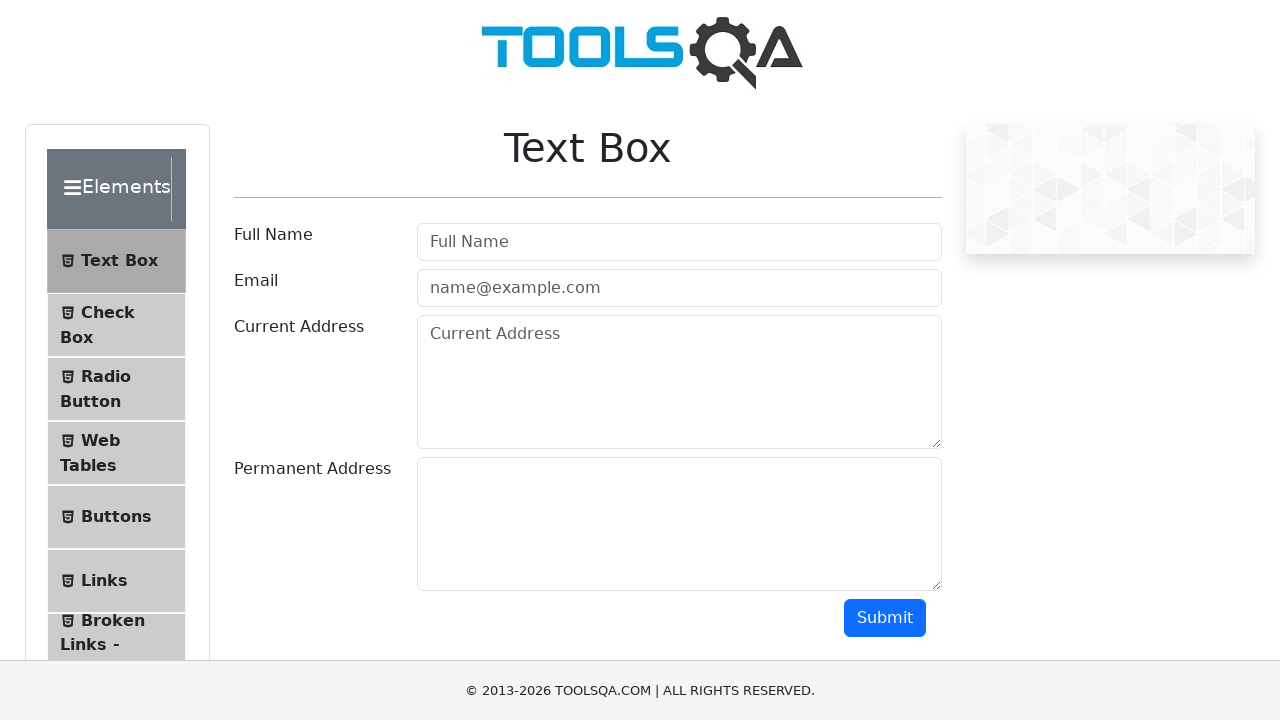

Filled full name field with 'Marcus Thompson' on #userName
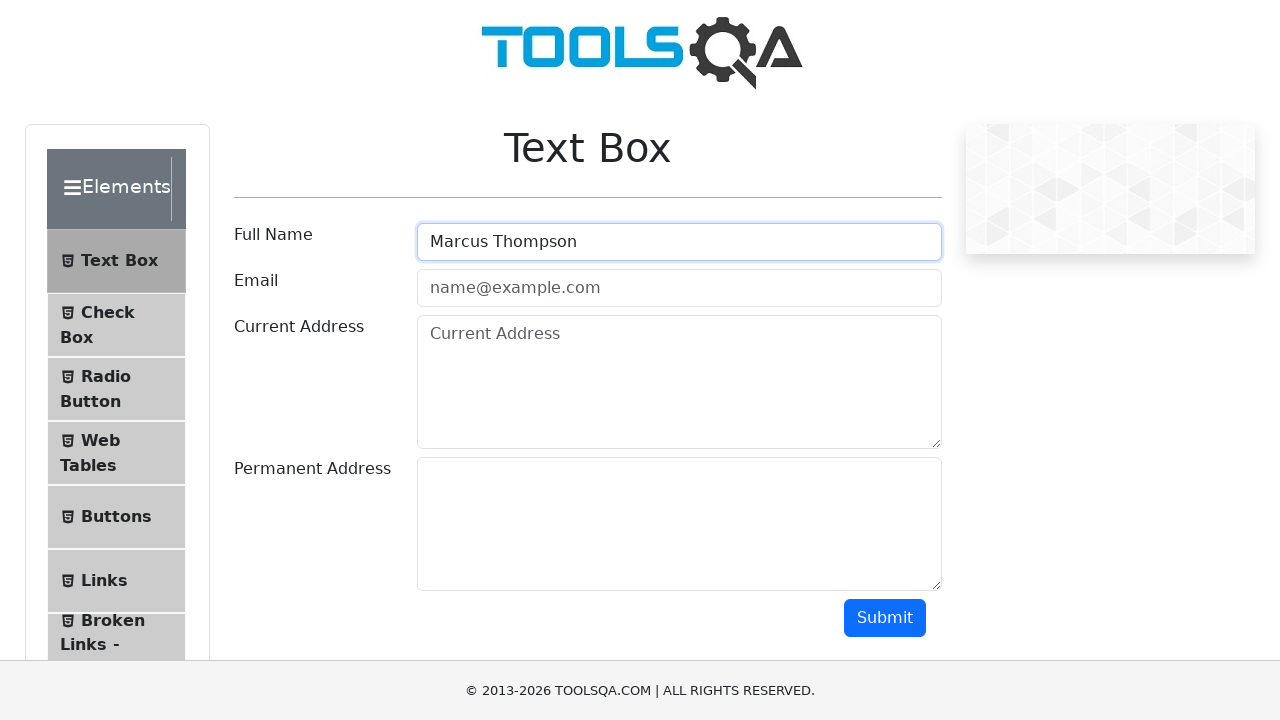

Filled email field with 'marcus.thompson@example.com' on #userEmail
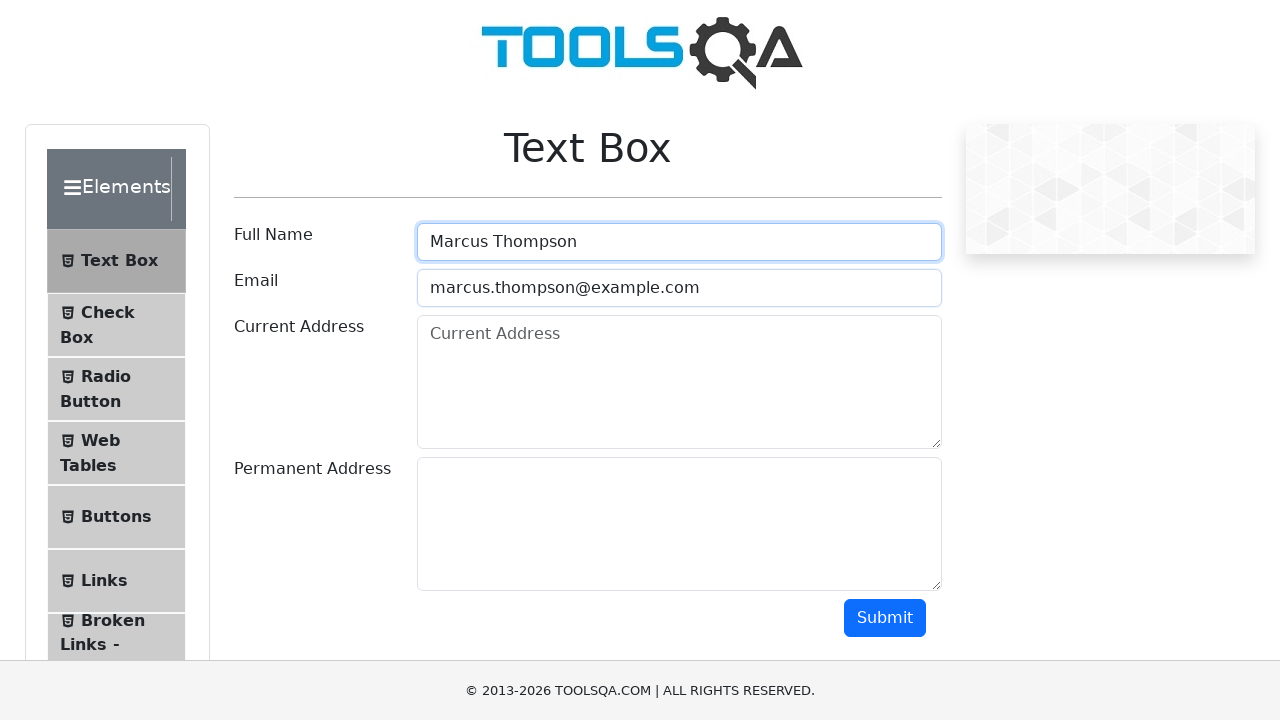

Filled current address field with '123 Oak Street, Austin, TX 78701' on #currentAddress
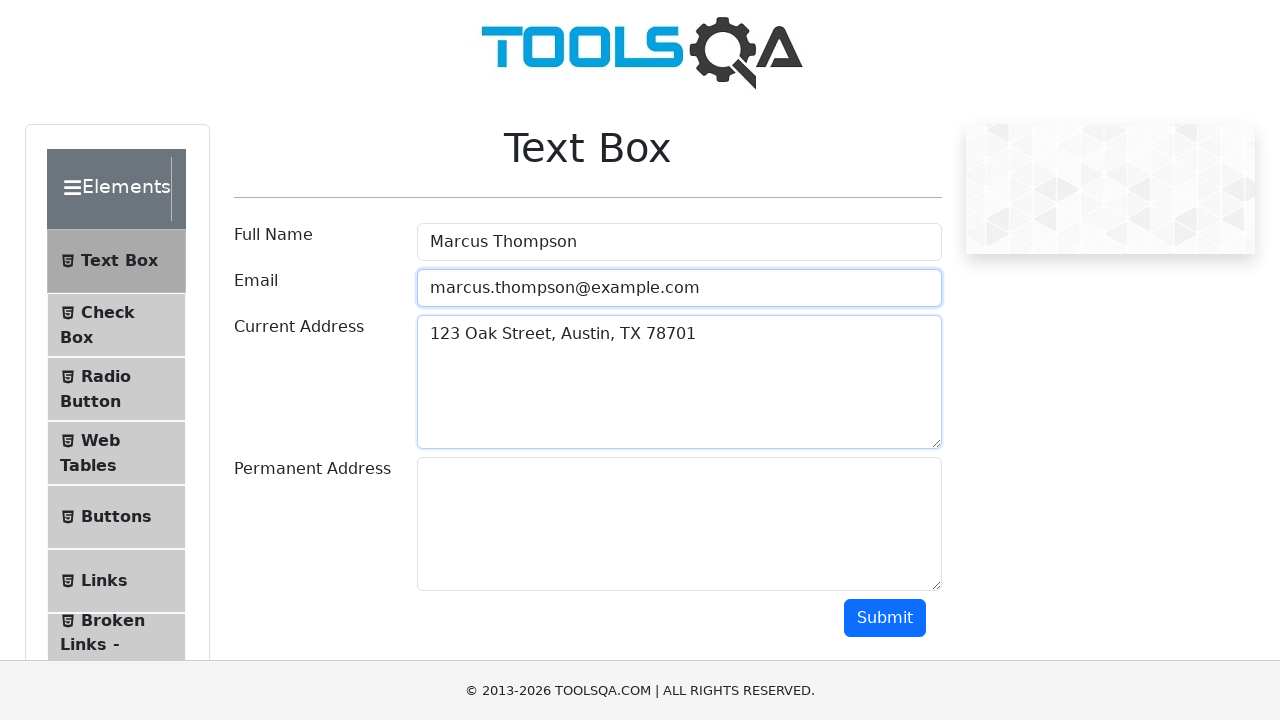

Filled permanent address field with '456 Maple Avenue, Denver, CO 80202' on #permanentAddress
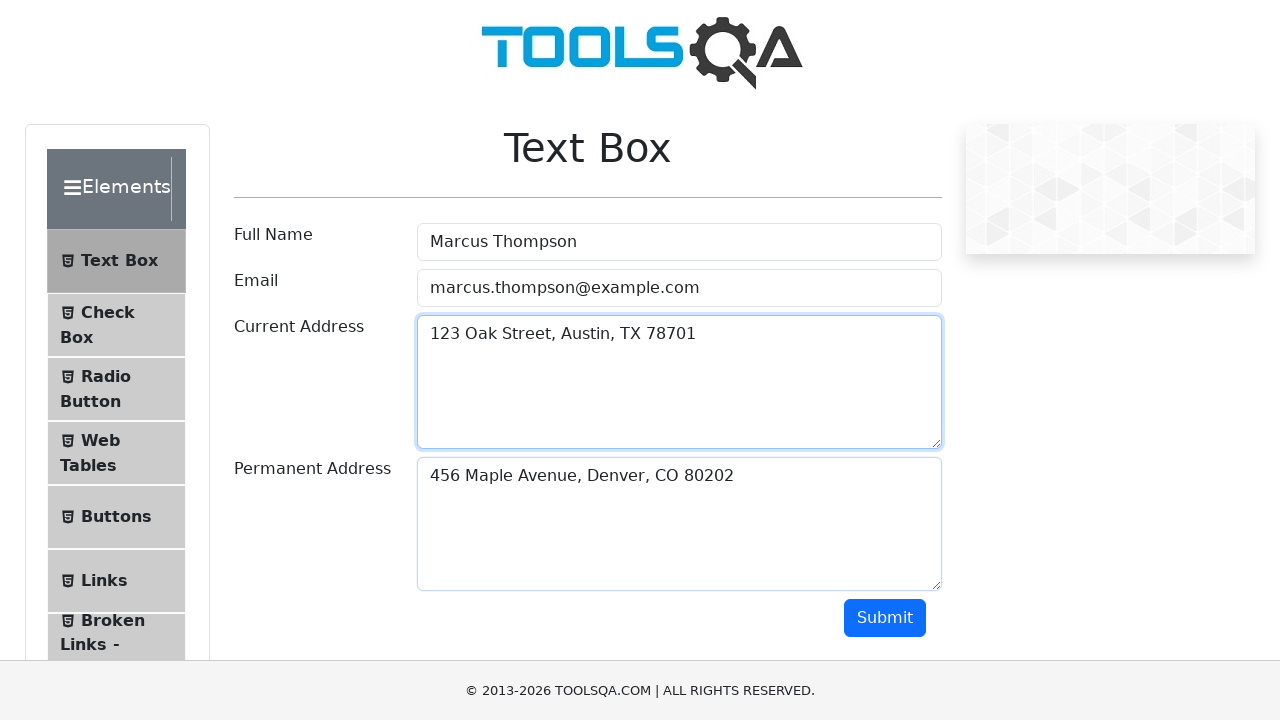

Clicked submit button to submit the text box form at (885, 618) on #submit
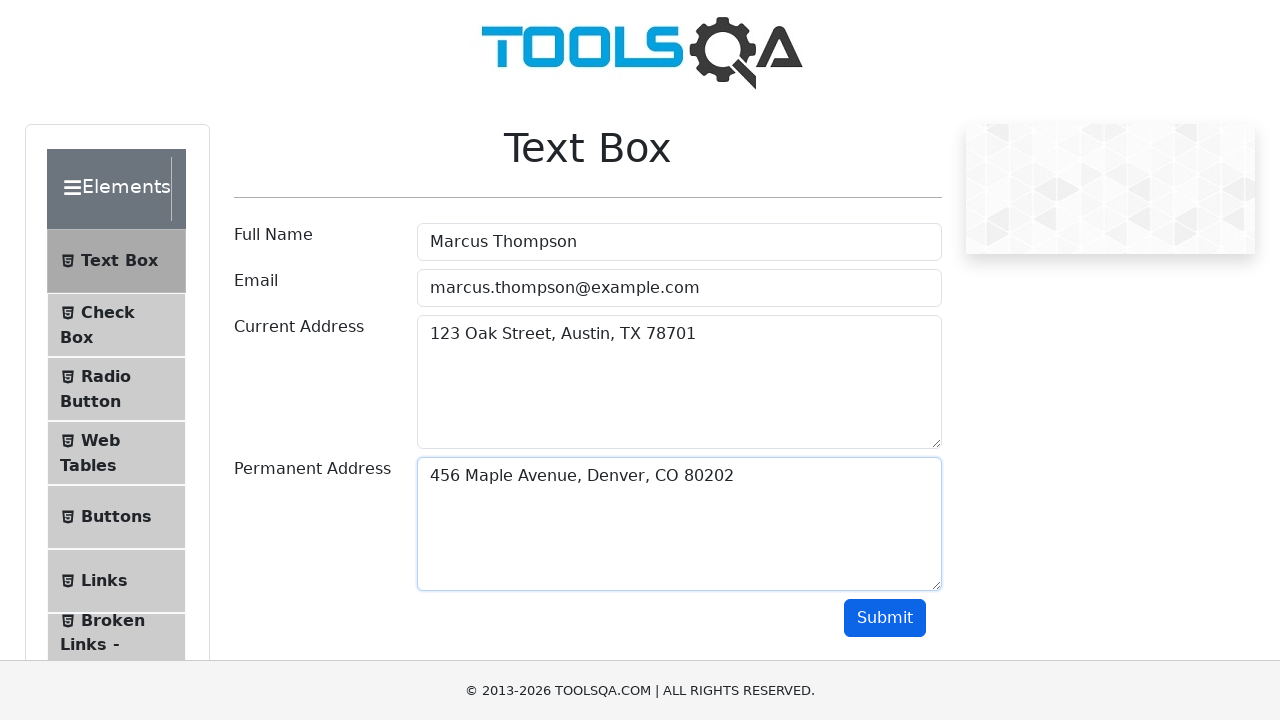

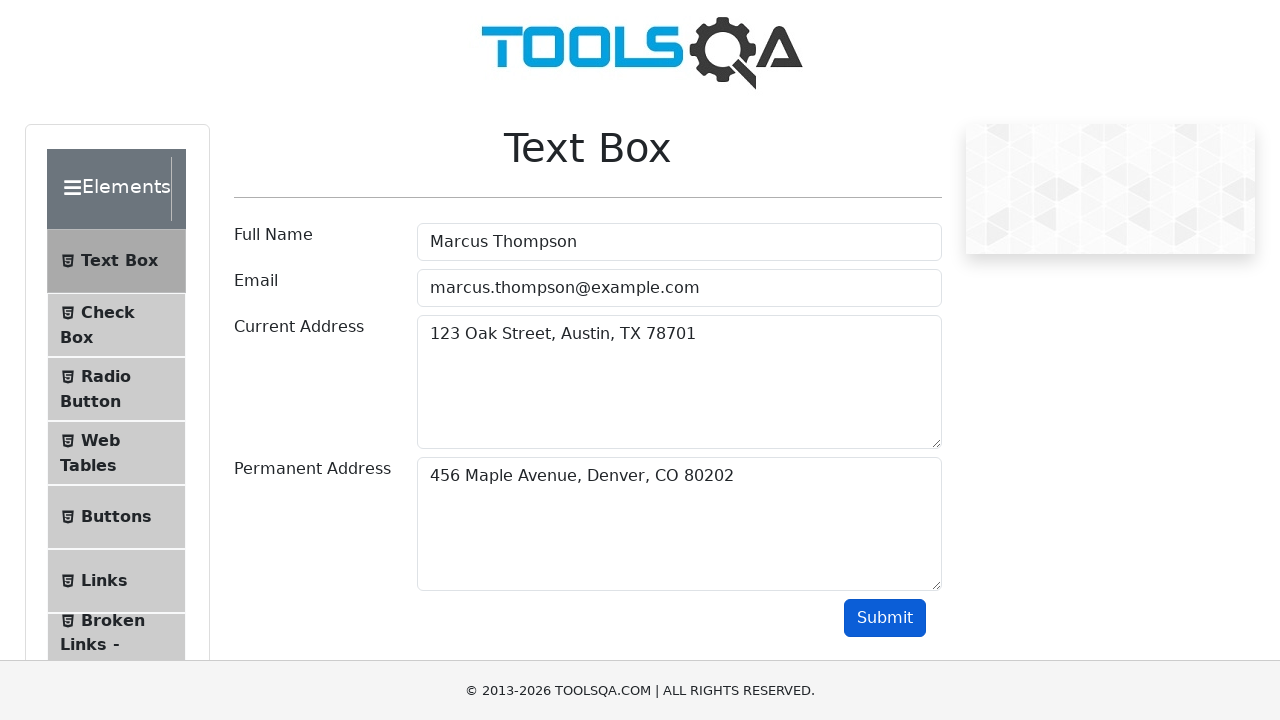